Launches the Sugar Cosmetics India website and waits for the page to load

Starting URL: https://in.sugarcosmetics.com/

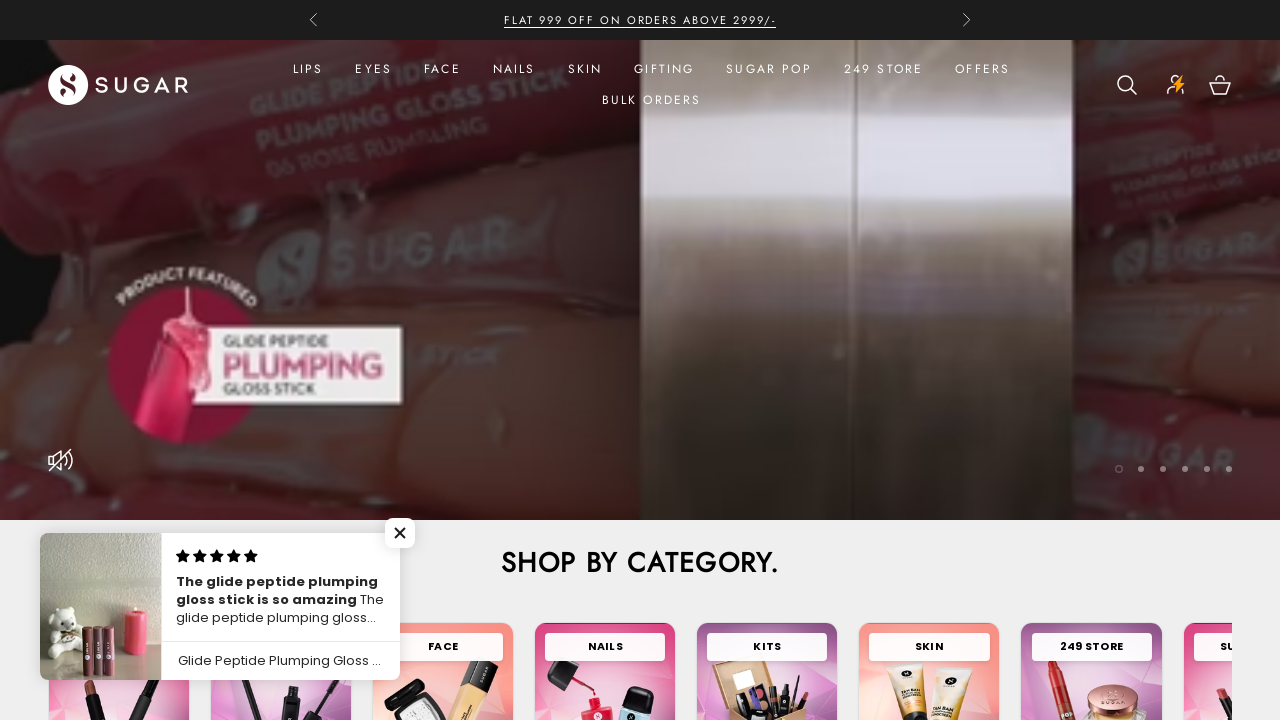

Waited for Sugar Cosmetics India website to reach domcontentloaded state
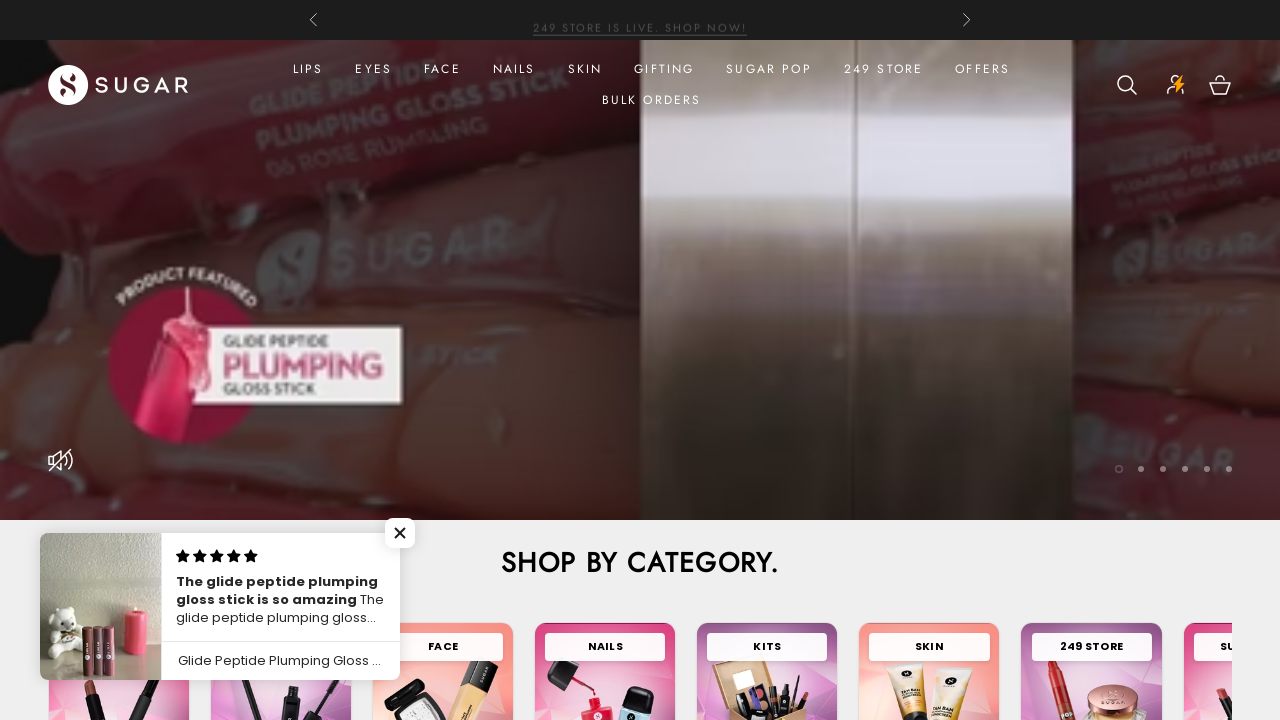

Verified page loaded by confirming body element is present
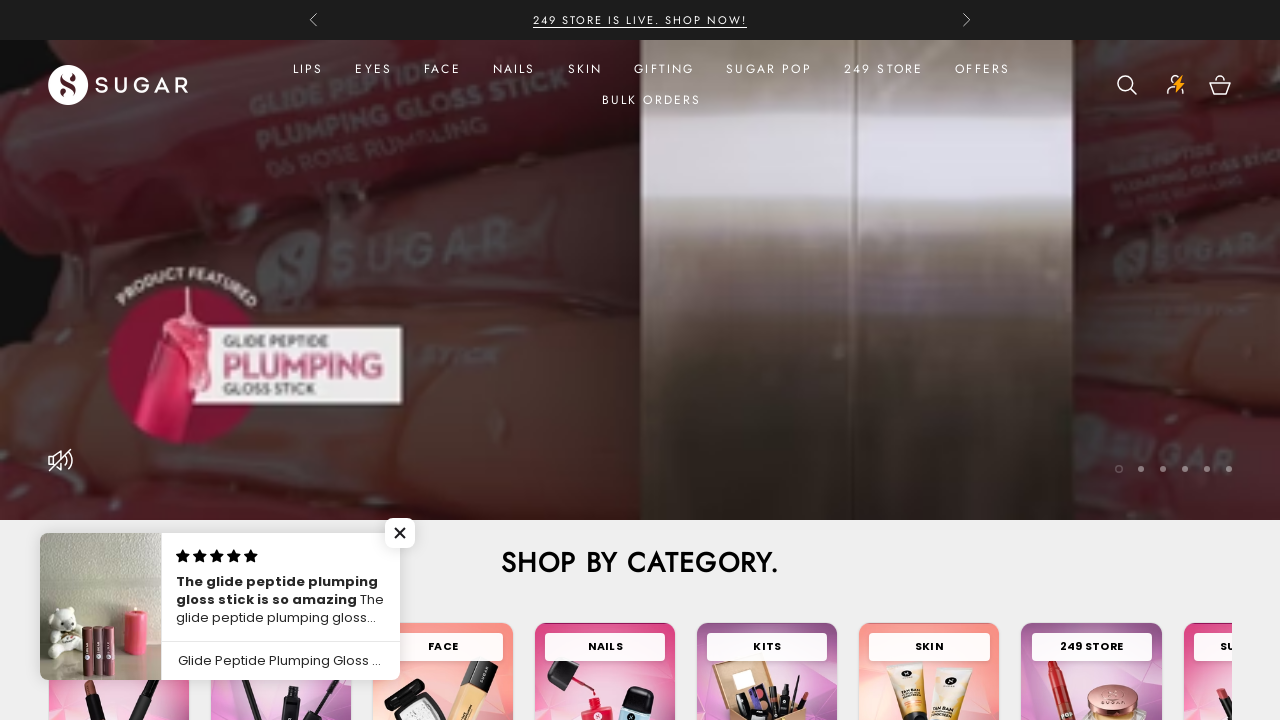

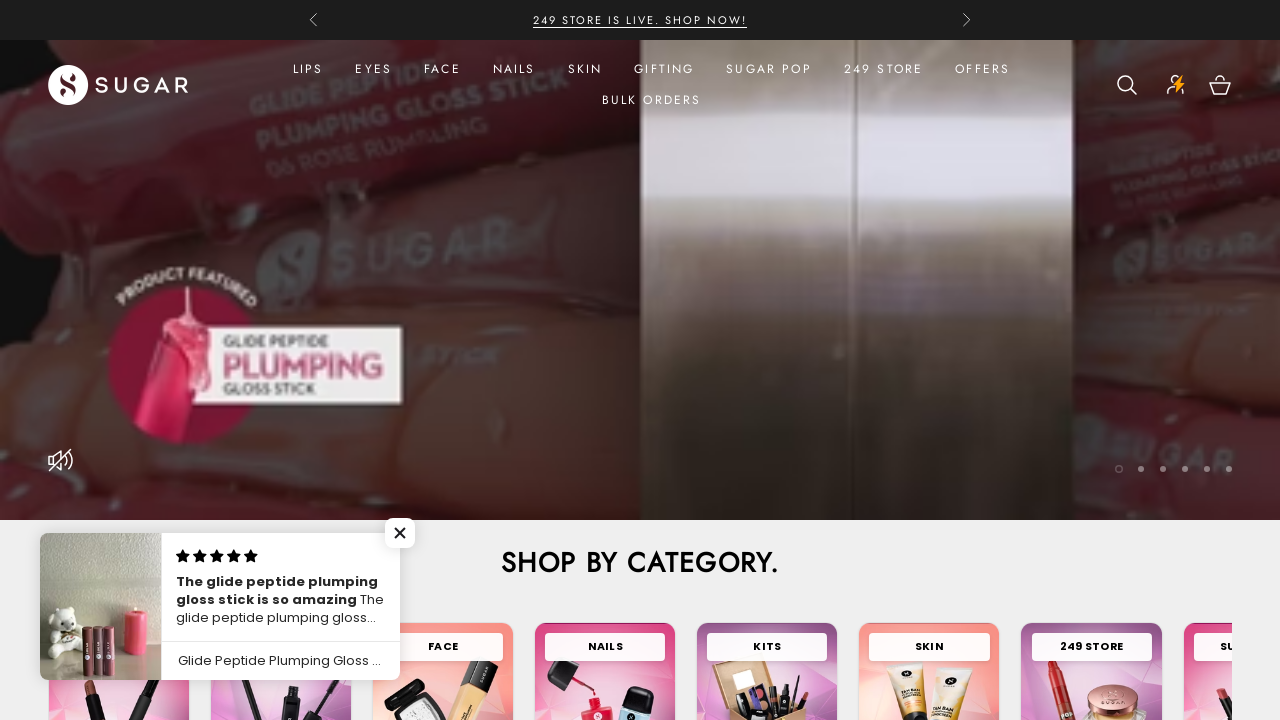